Finds and clicks the Create Account button by iterating through elements with specific class

Starting URL: https://gmail.com

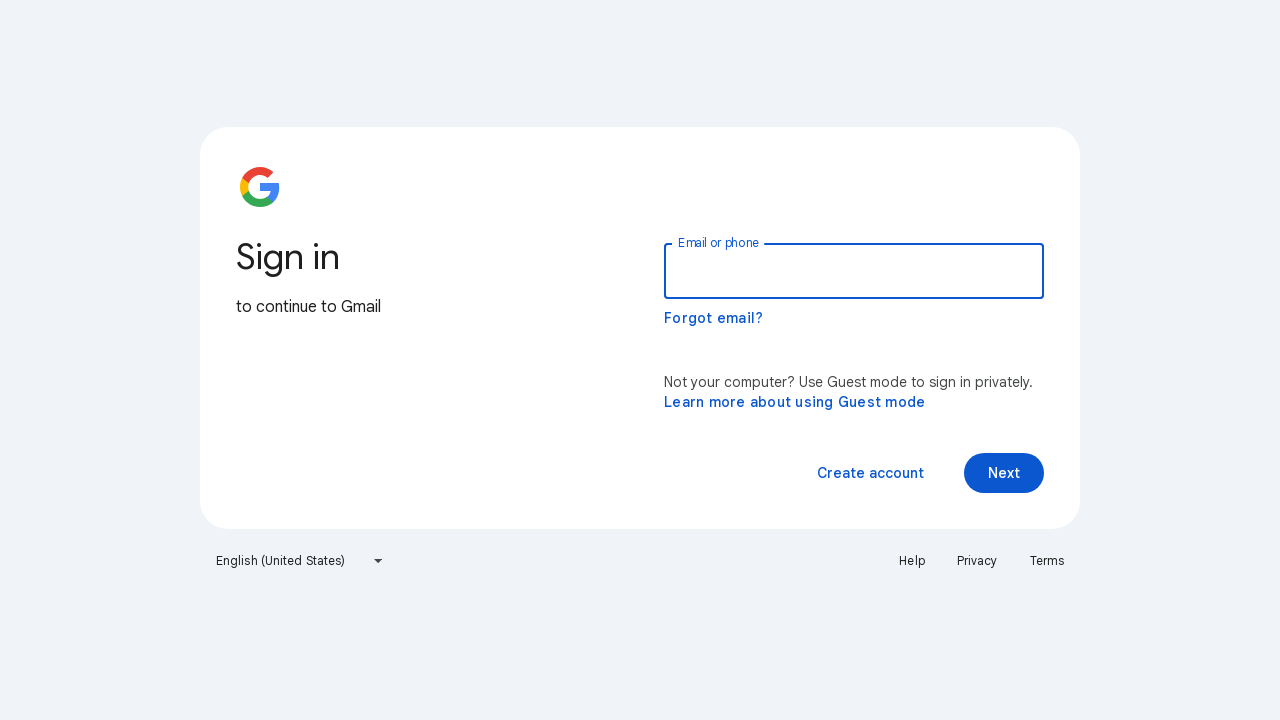

Located all button elements with class VfPpkd-vQzf8d
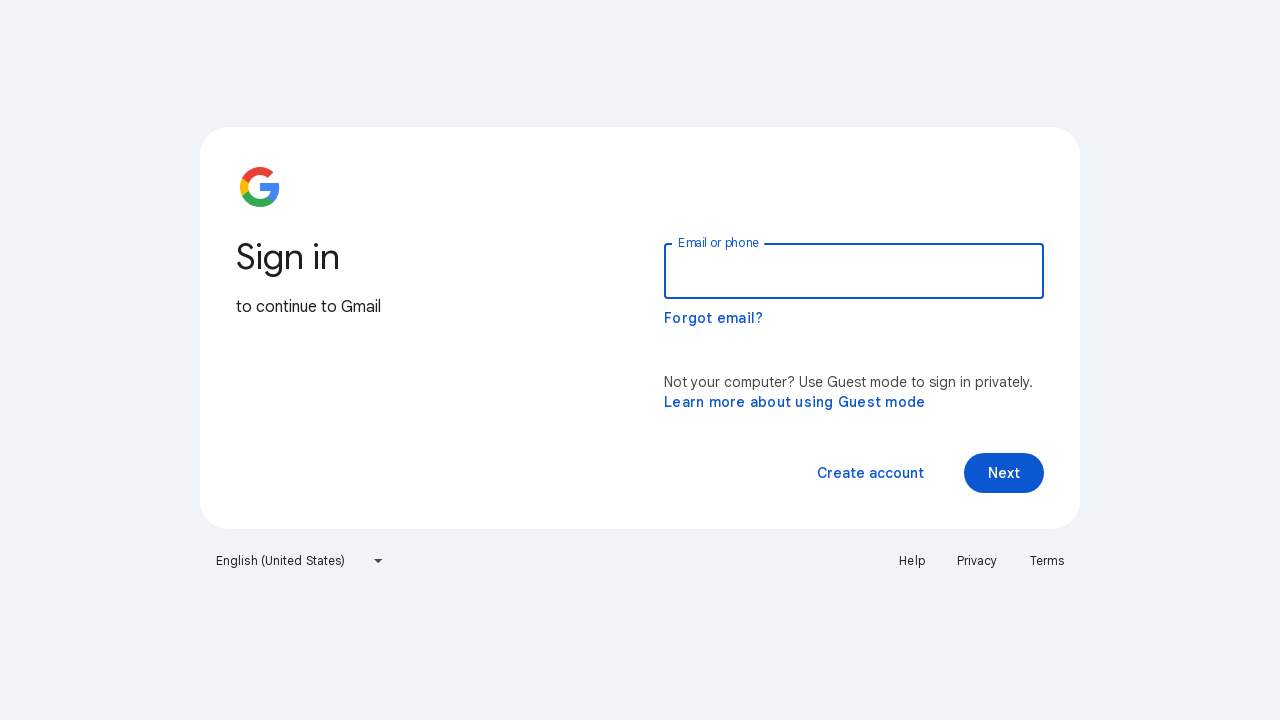

Retrieved text content from button element
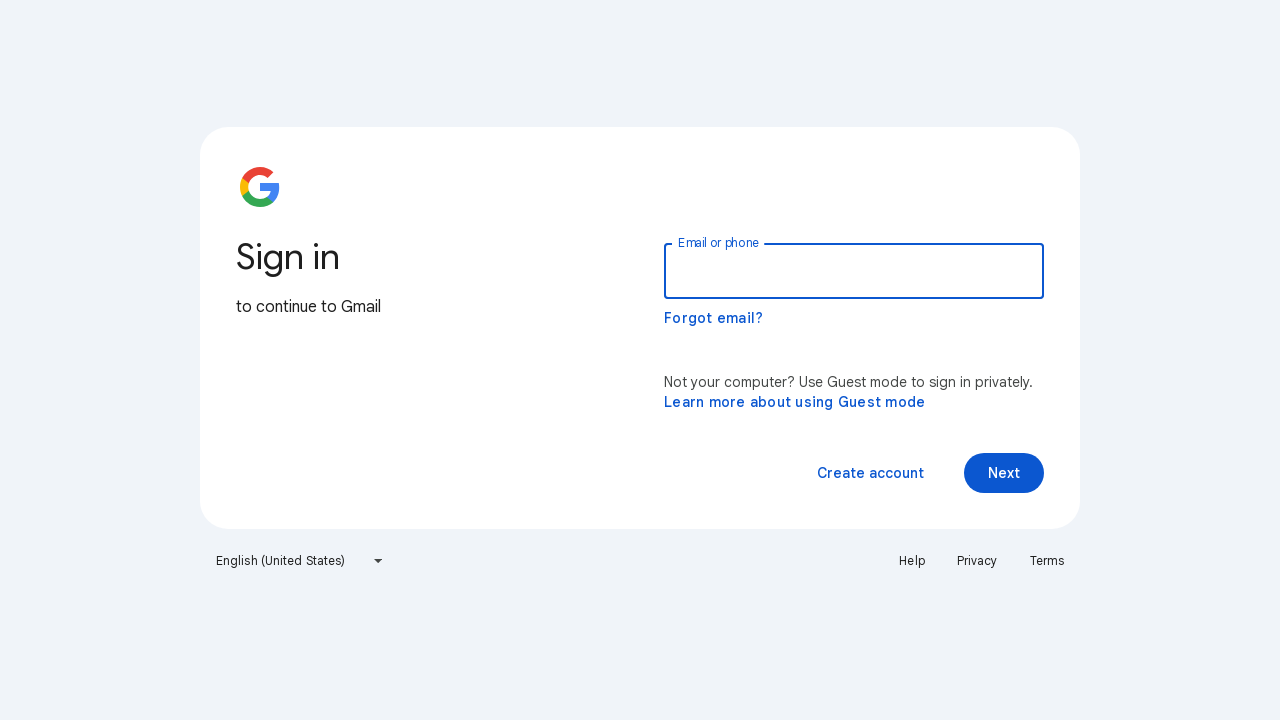

Retrieved text content from button element
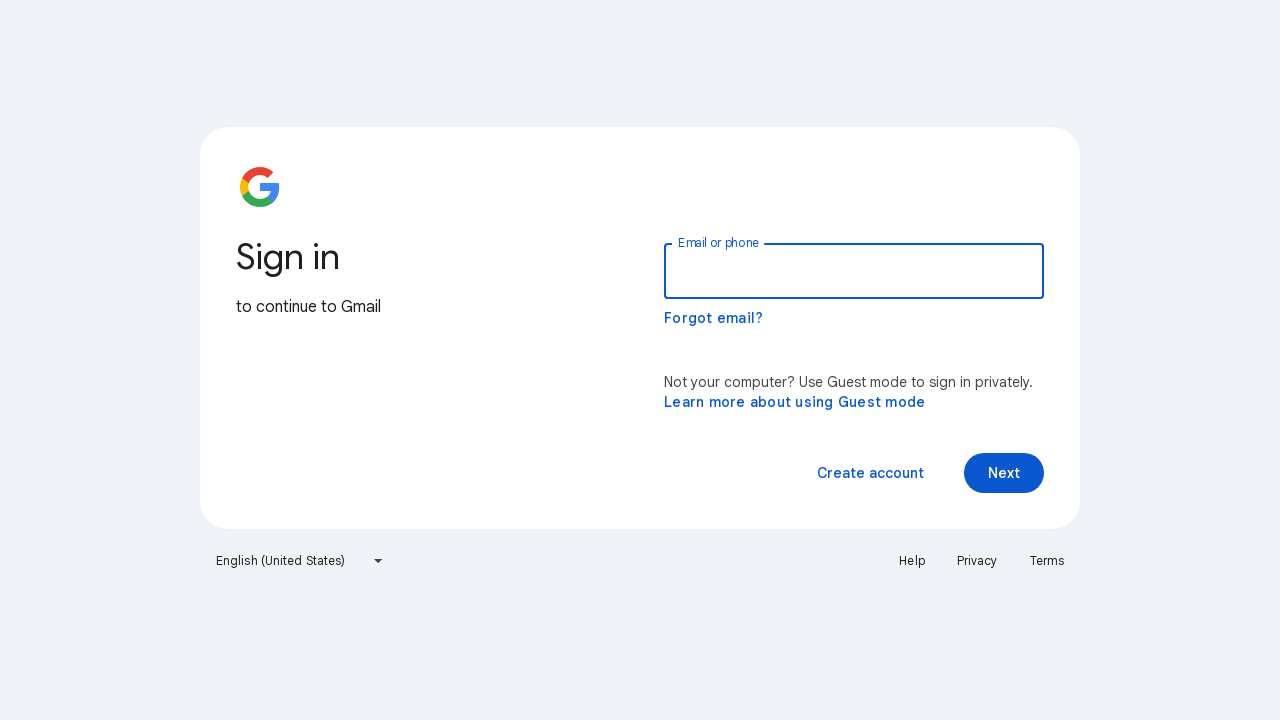

Retrieved text content from button element
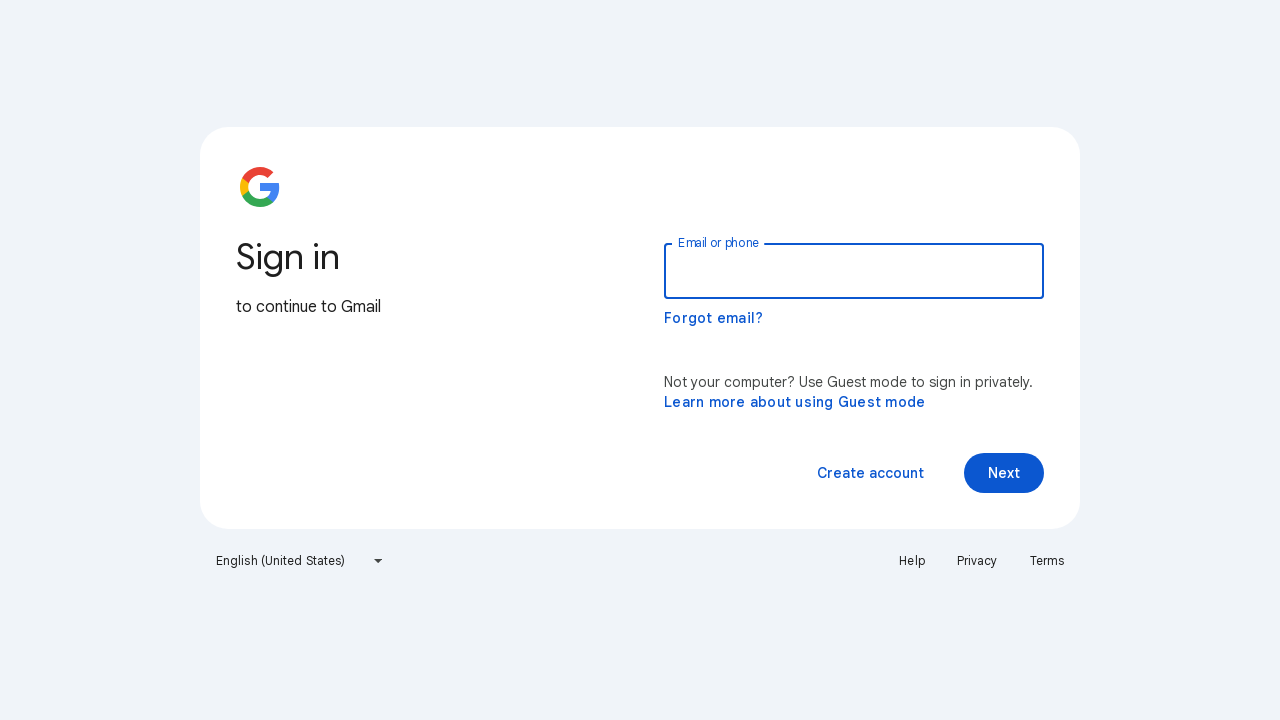

Found and clicked the Create Account button at (870, 473) on .VfPpkd-vQzf8d >> nth=2
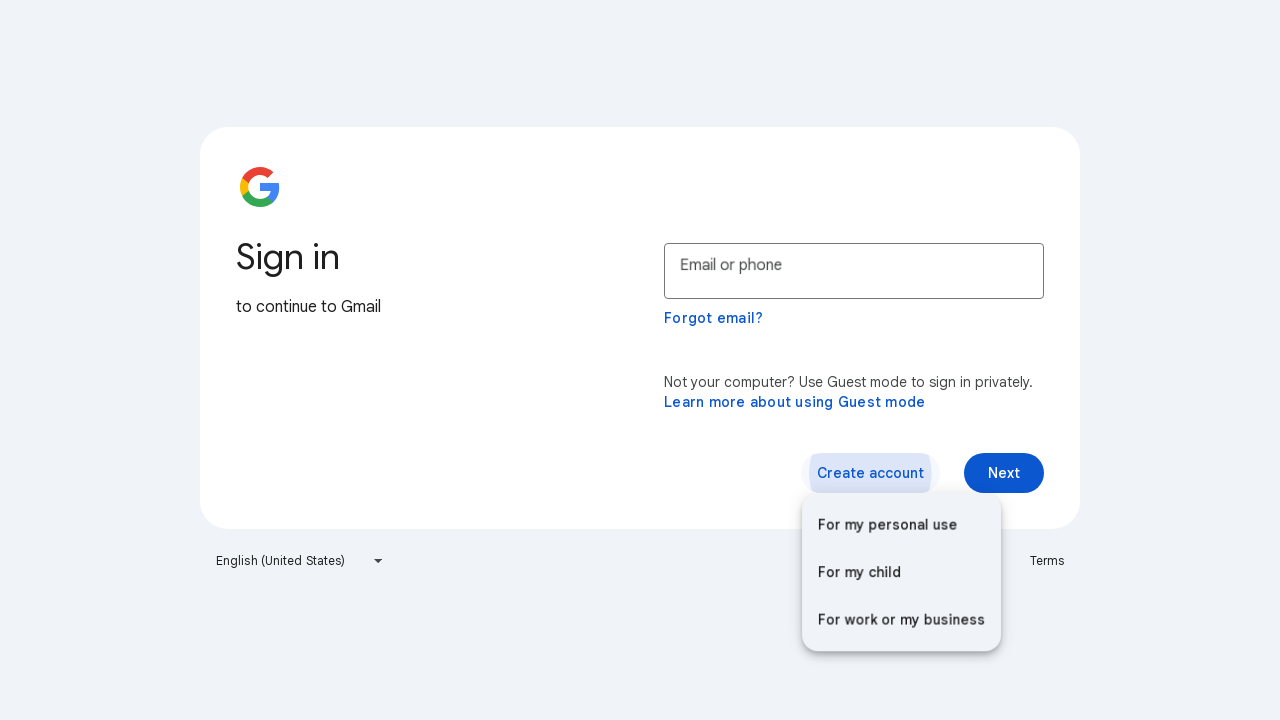

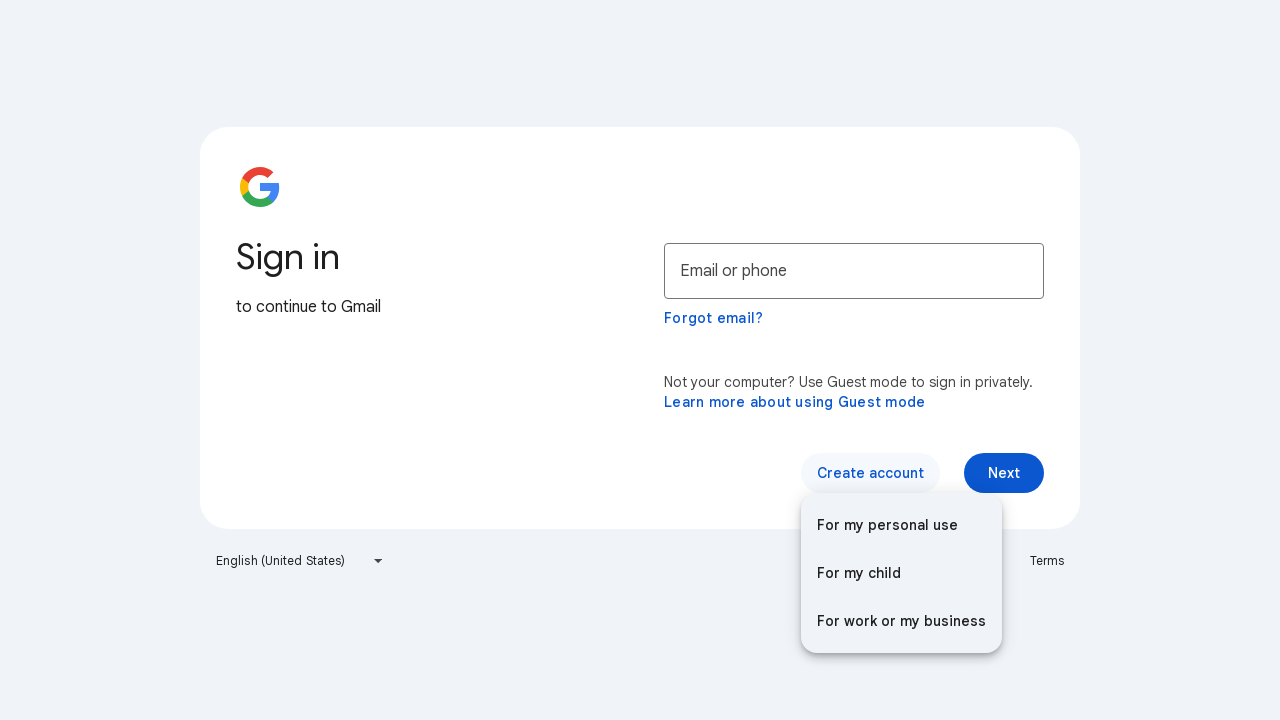